Tests mouse hover functionality by hovering over the first avatar image and verifying that additional user information (caption) is displayed after the hover action.

Starting URL: http://the-internet.herokuapp.com/hovers

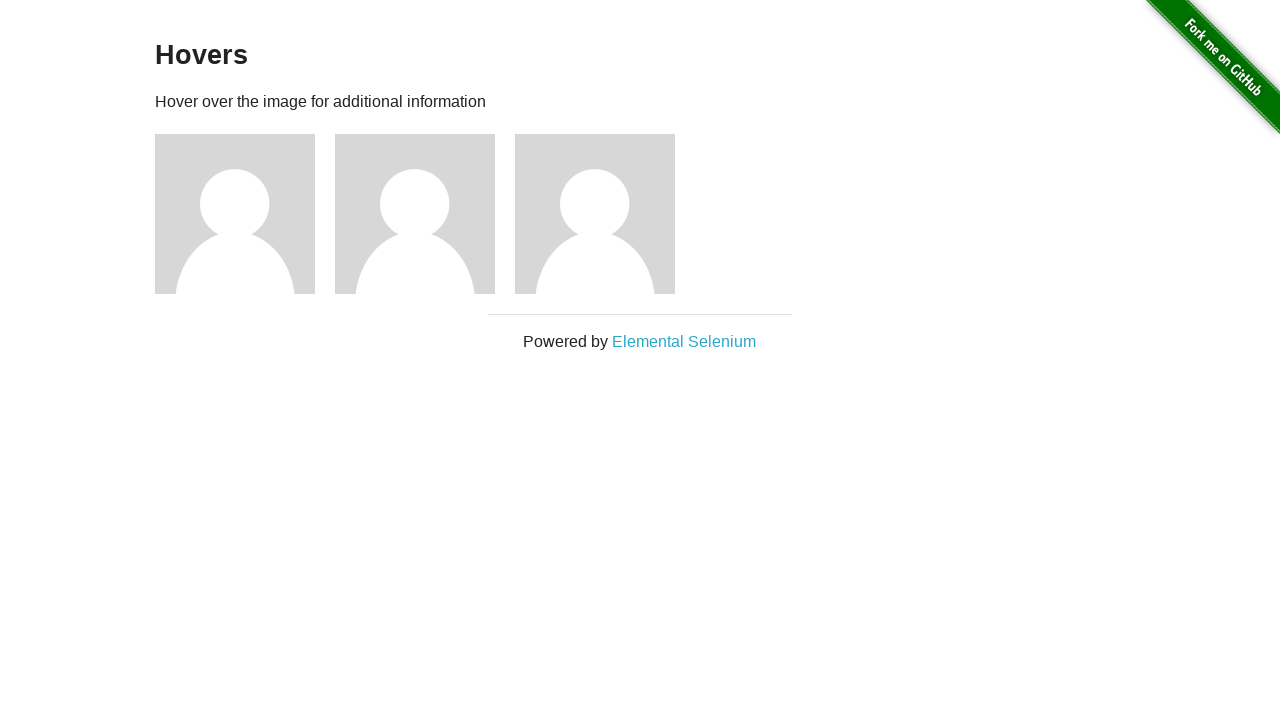

Hovered over the first avatar image at (245, 214) on .figure >> nth=0
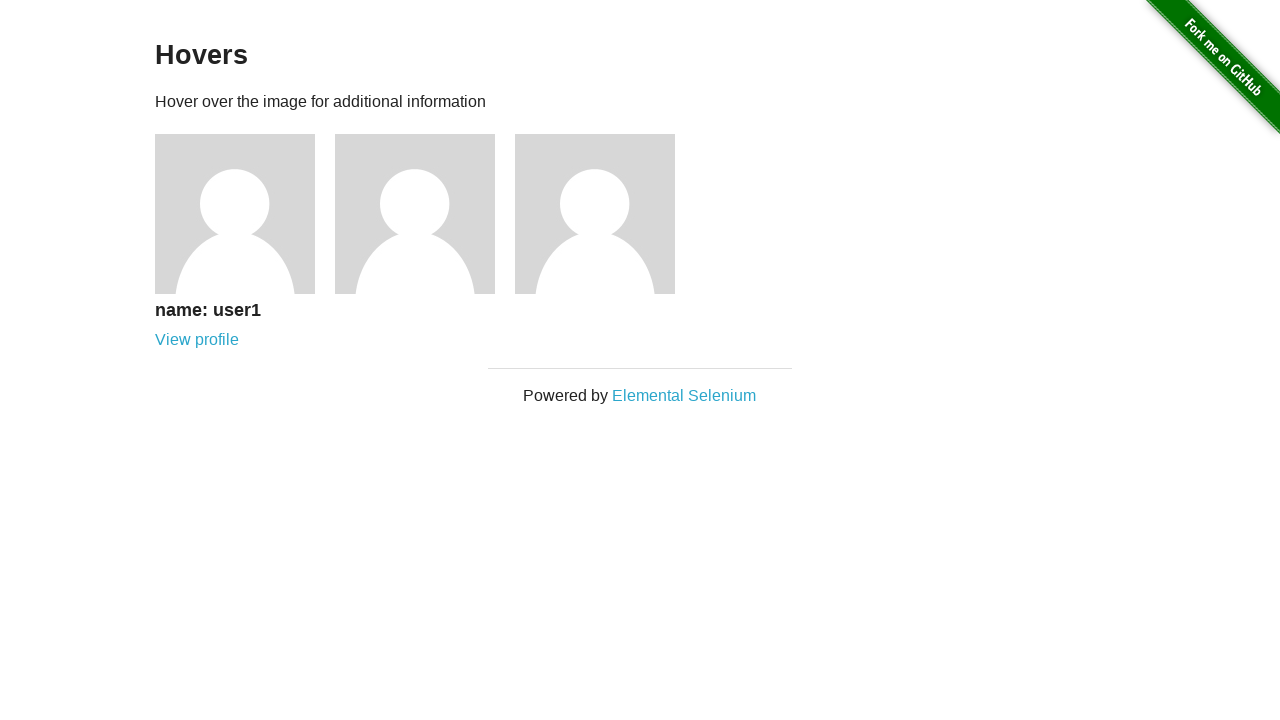

Waited for figcaption element to be available
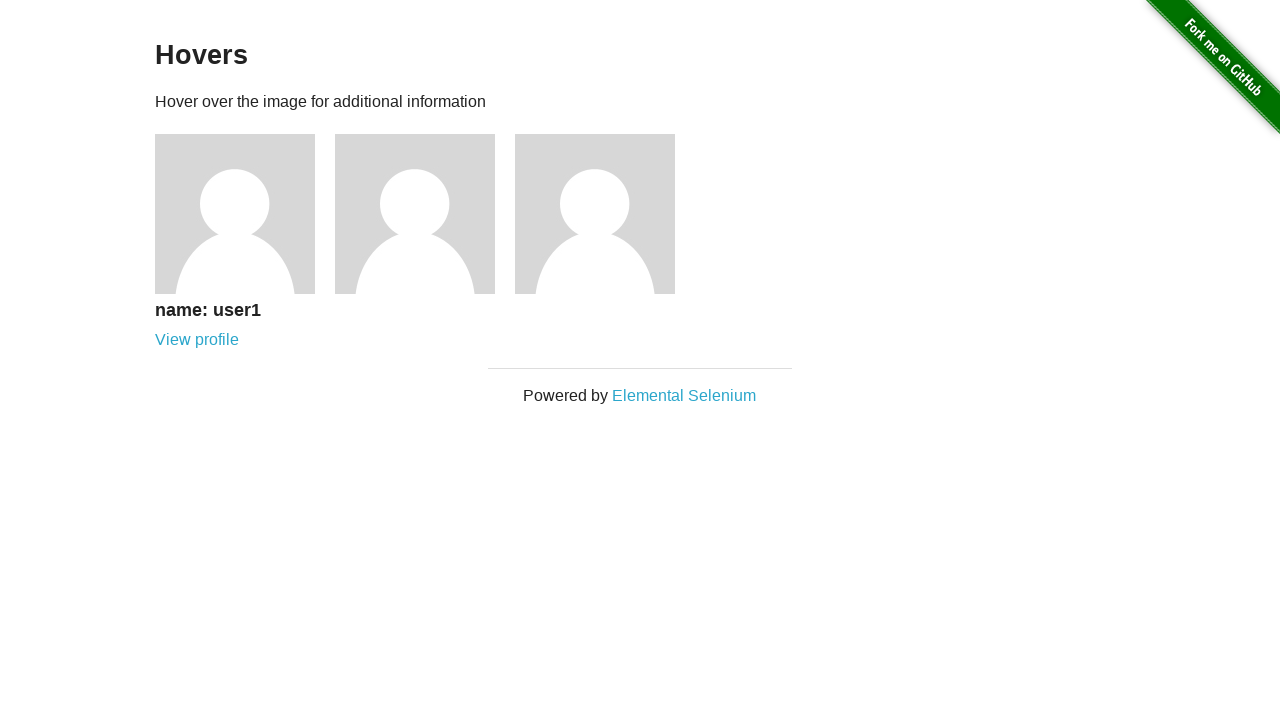

Located the first figcaption element
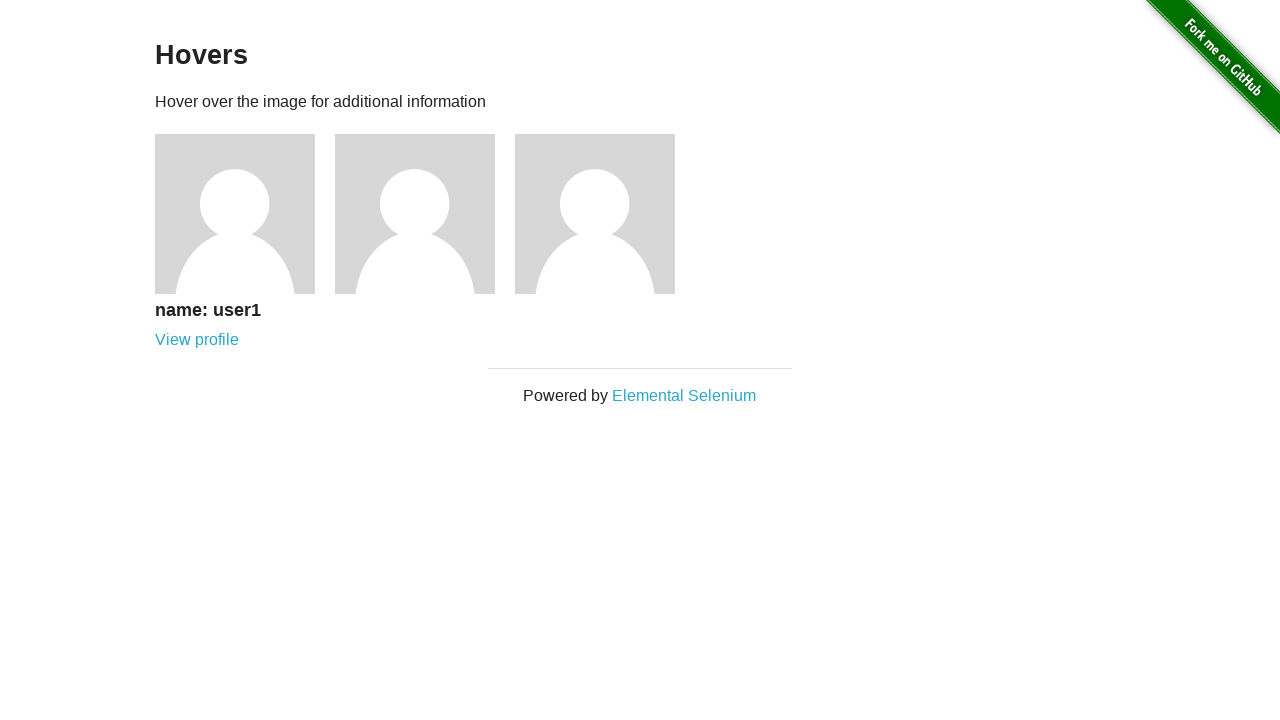

Verified that the caption is visible after hover
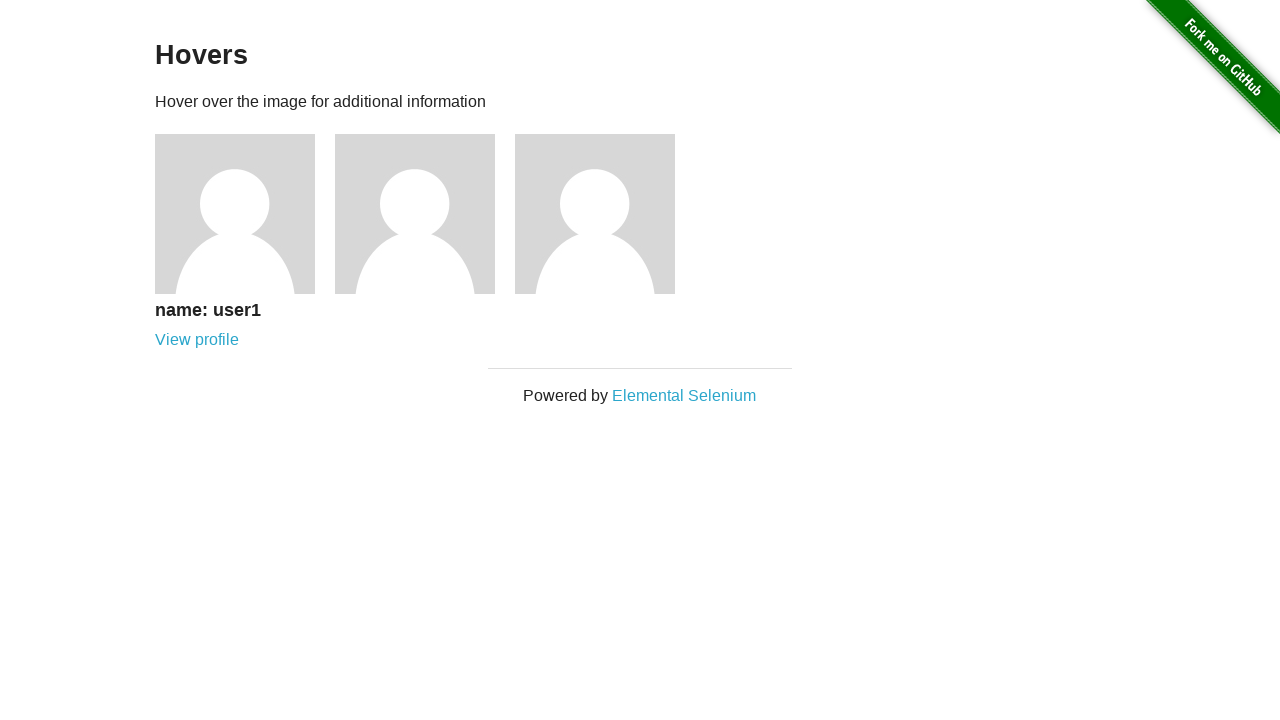

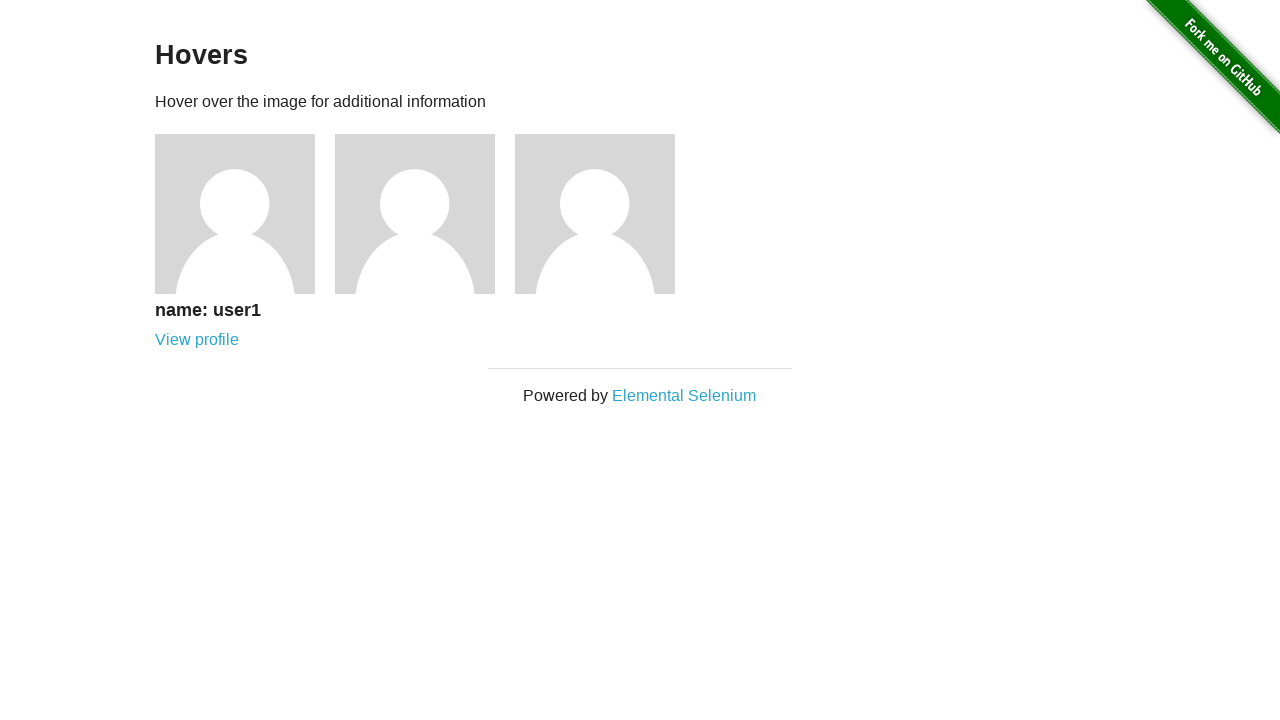